Tests a JavaScript prompt alert by clicking a button, entering text into the prompt, accepting it, and verifying the entered text is displayed

Starting URL: https://automationfc.github.io/basic-form/index.html

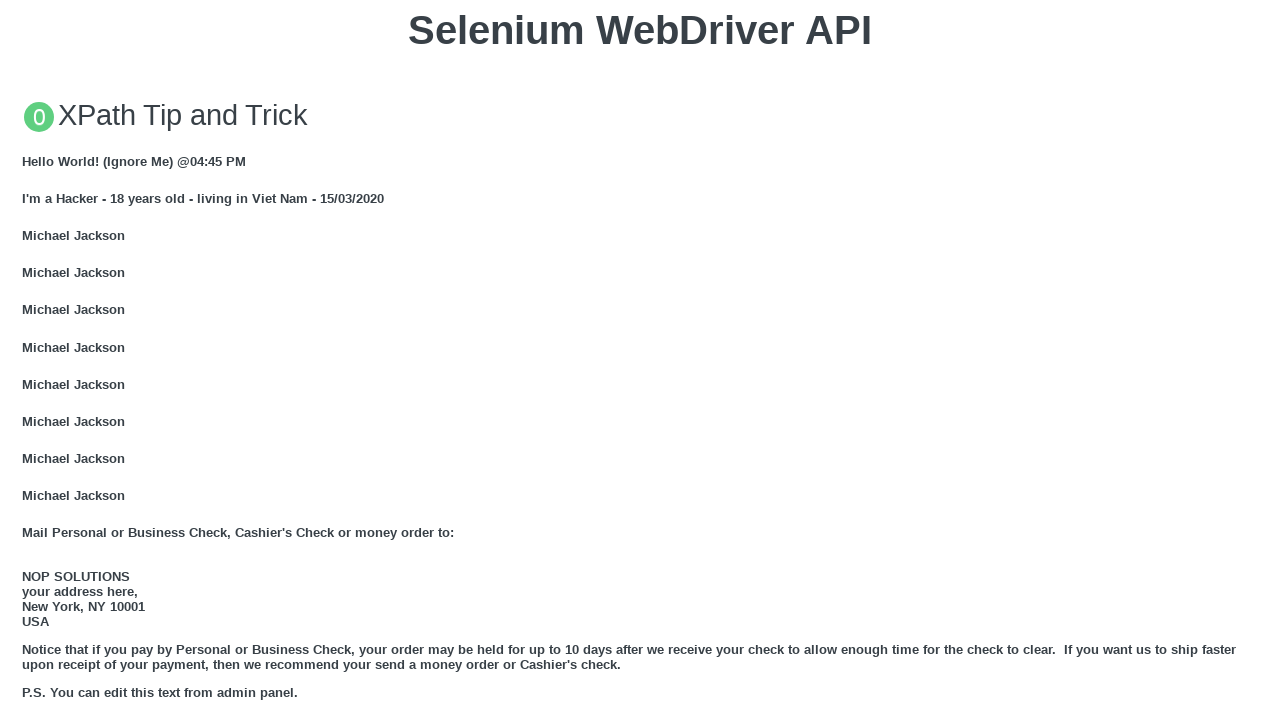

Set up dialog handler to accept prompt with text 'Automation FC'
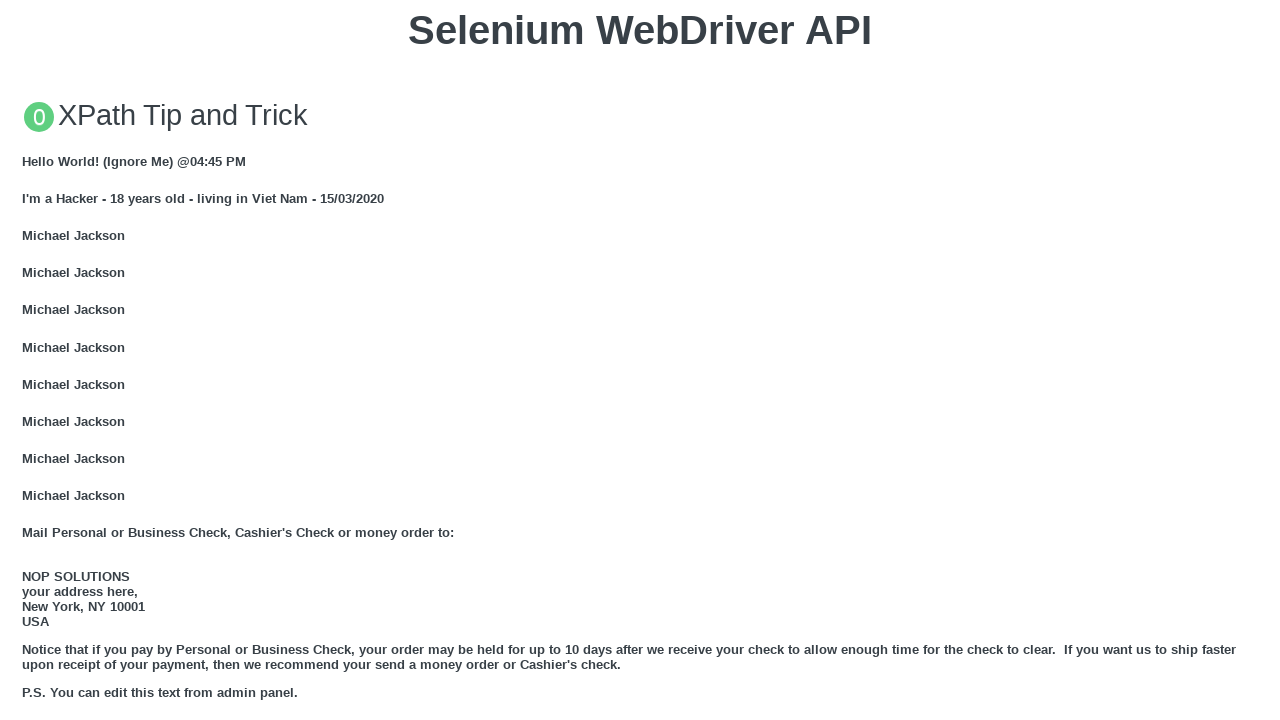

Clicked button to trigger JS Prompt dialog at (640, 360) on xpath=//button[text()='Click for JS Prompt']
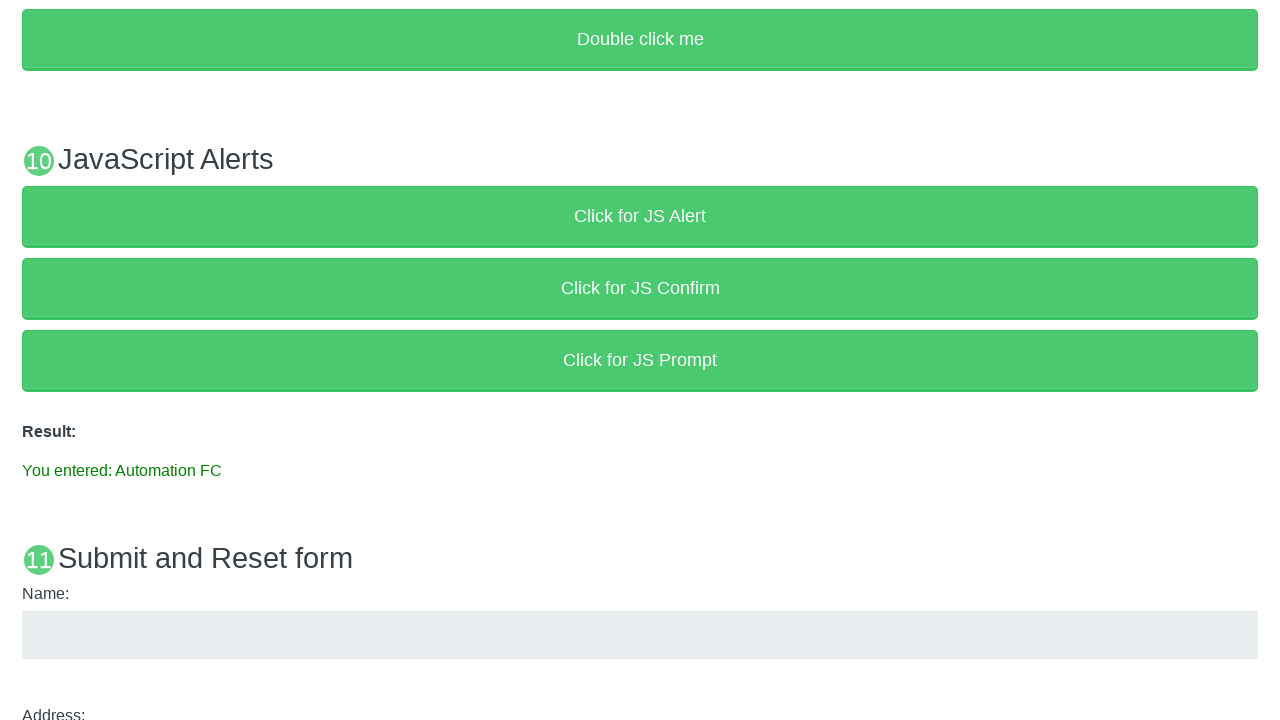

Waited for result element to appear on page
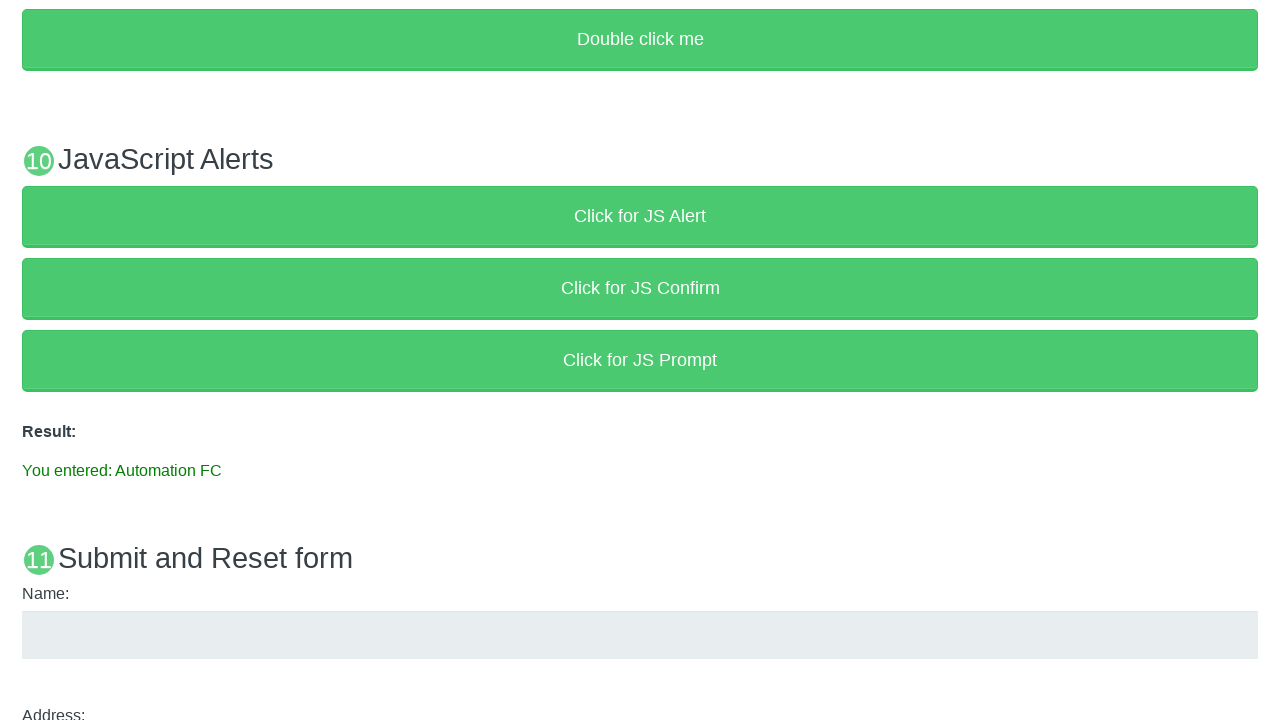

Retrieved text content from result element
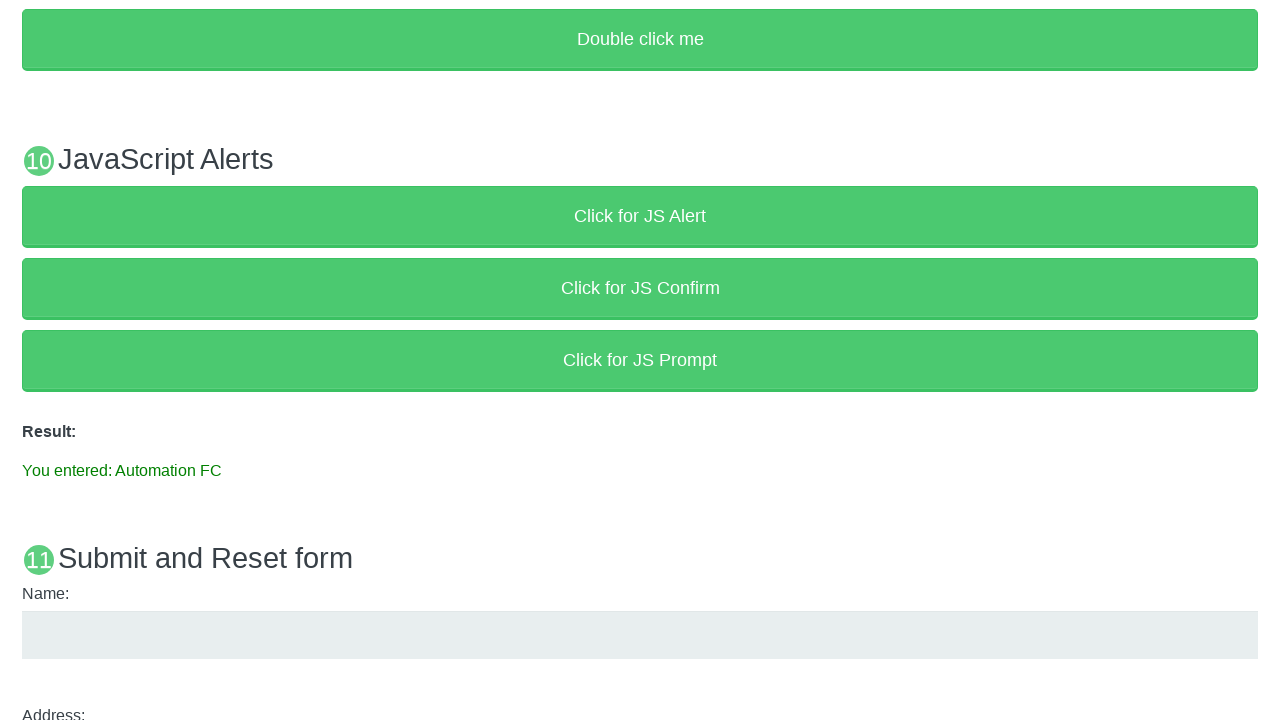

Verified result text matches expected value: 'You entered: Automation FC'
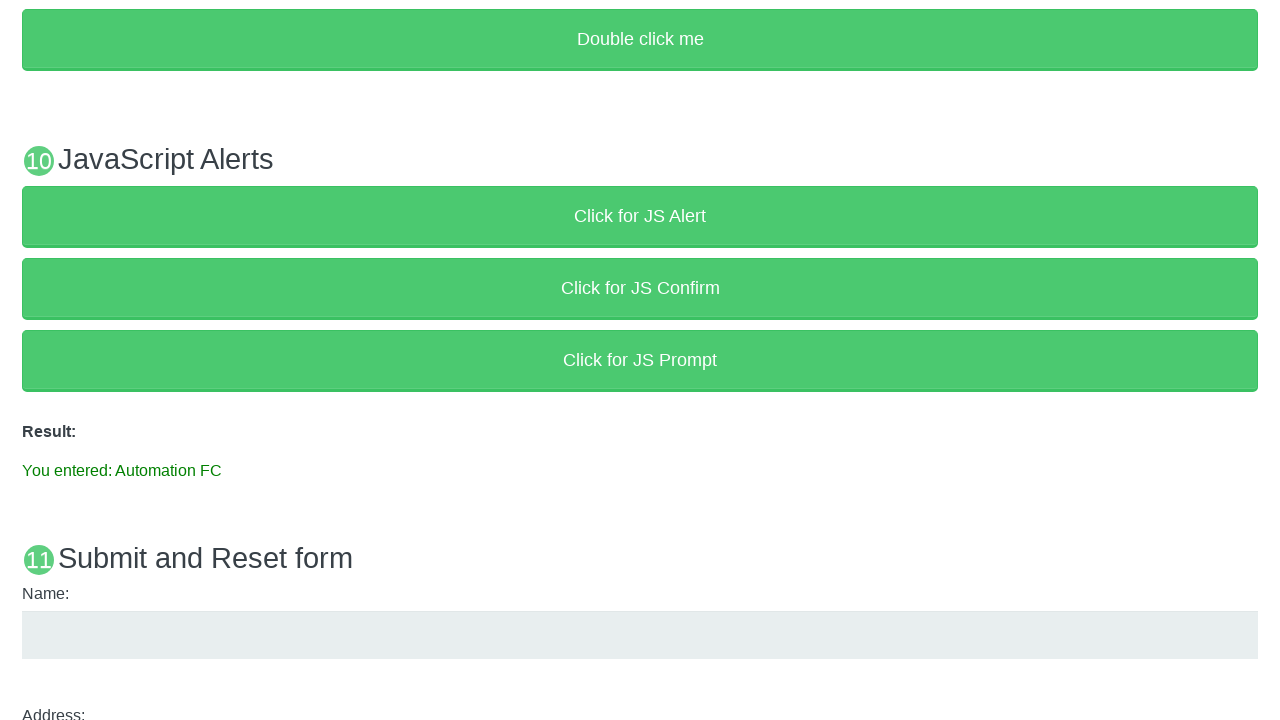

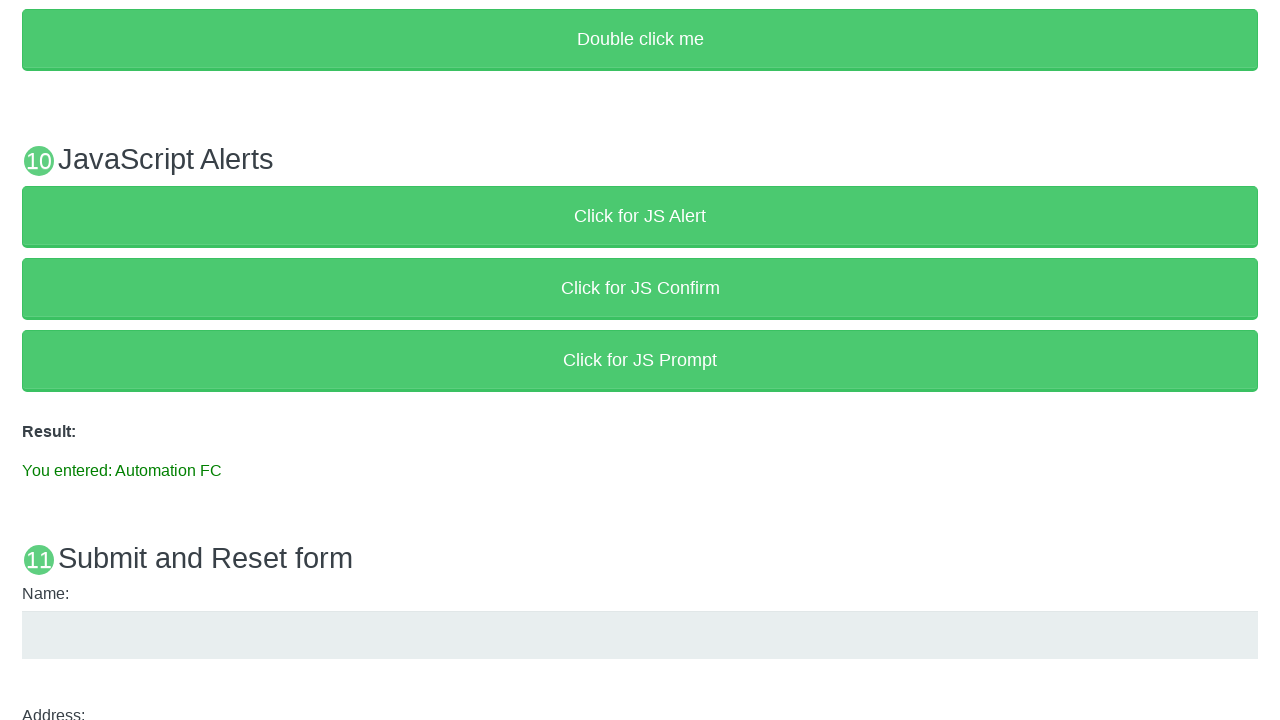